Tests changing distance to 1 mile and searching again to find truck results

Starting URL: https://d3n9iqvbhzuqoh.cloudfront.net/

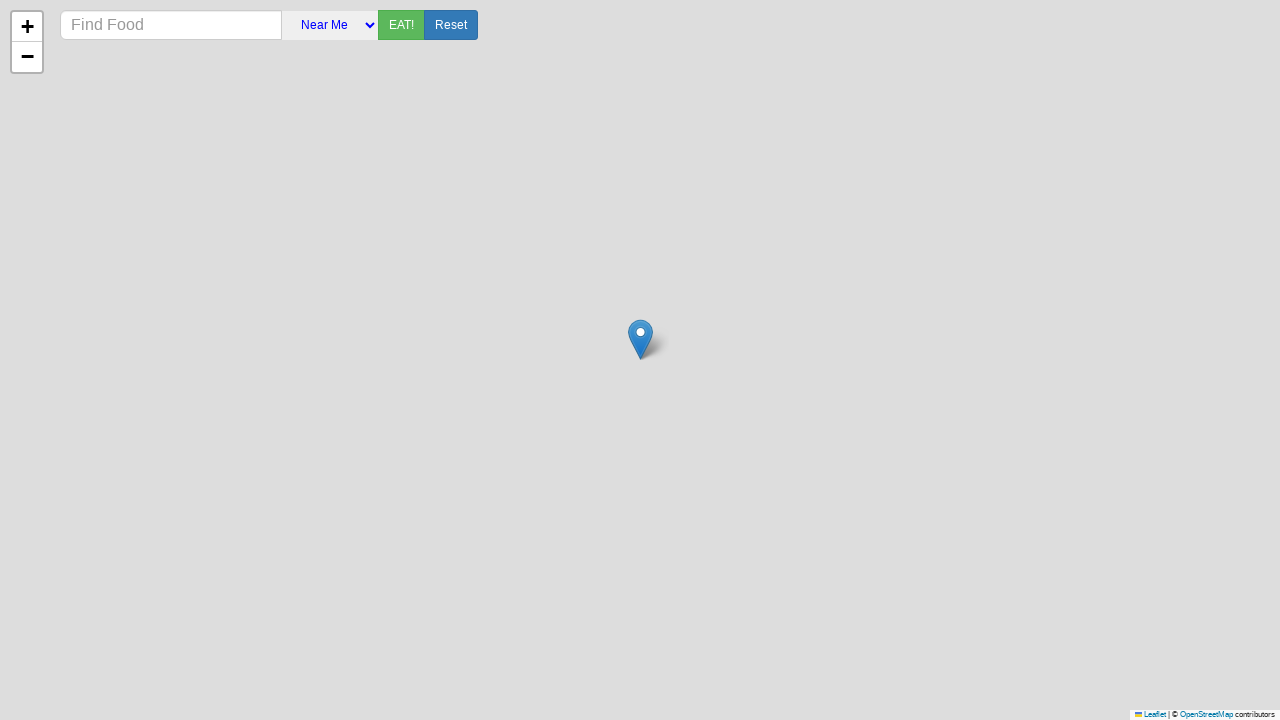

Waited for map to load
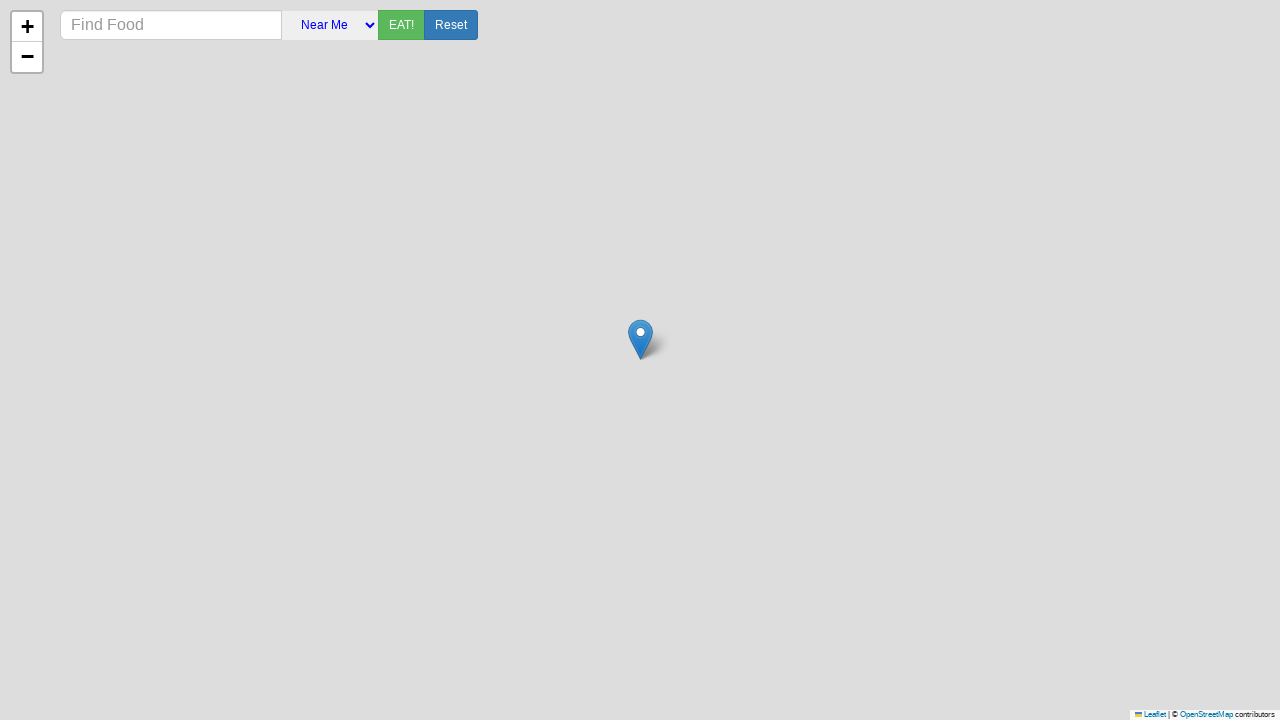

Filled search field with 'gyro' on input[placeholder*="Find"], input[type="text"]
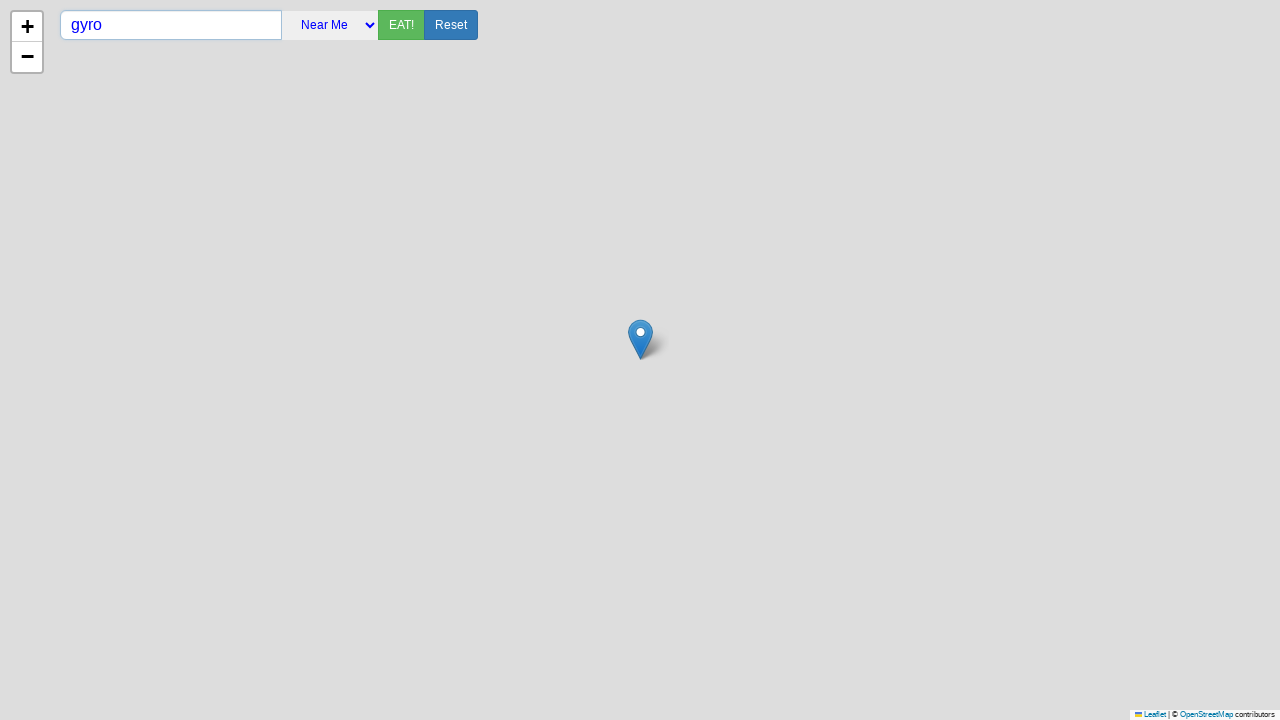

Clicked EAT! button to trigger search at (401, 25) on button:has-text("EAT!")
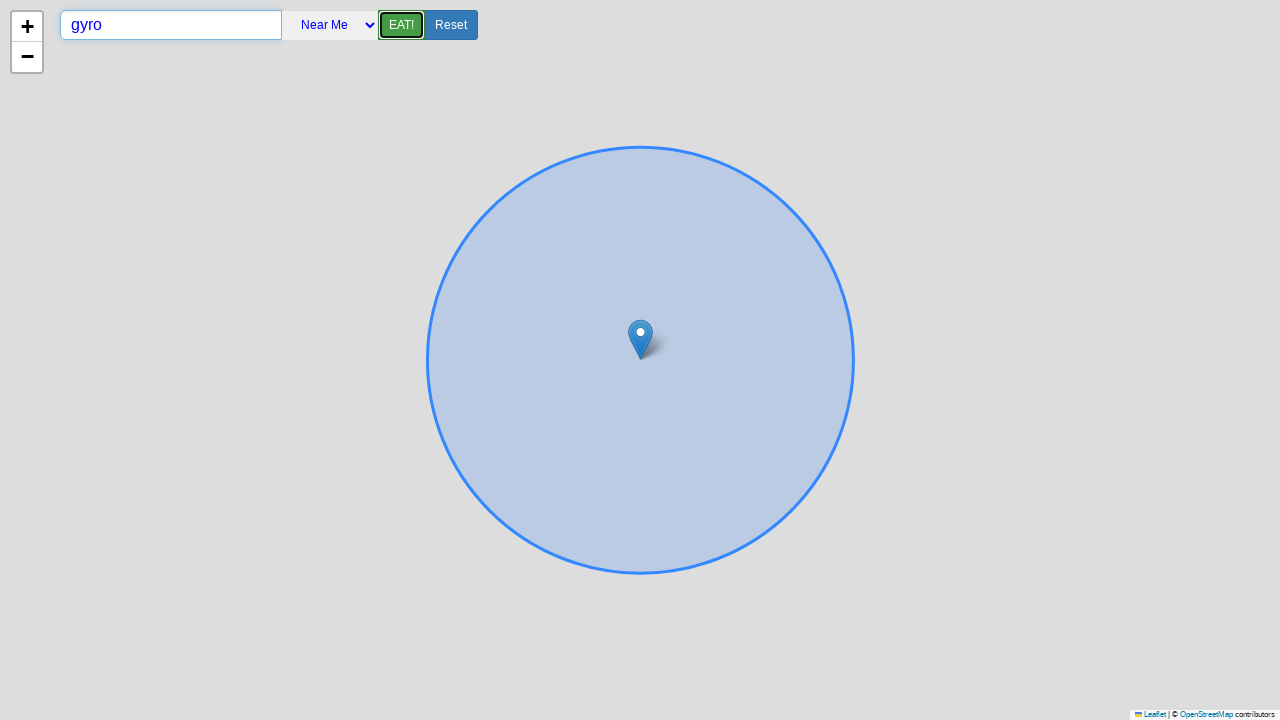

No results found popup appeared
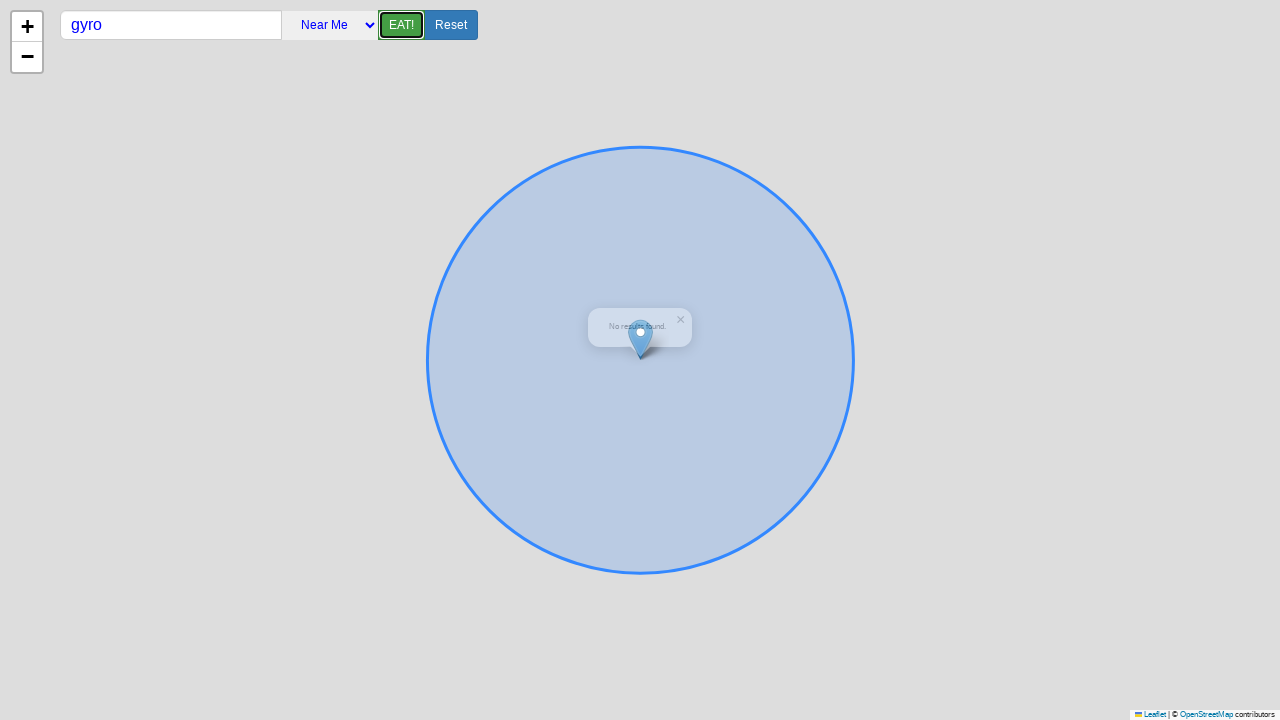

Clicked distance dropdown at (330, 25) on select, [role="combobox"]
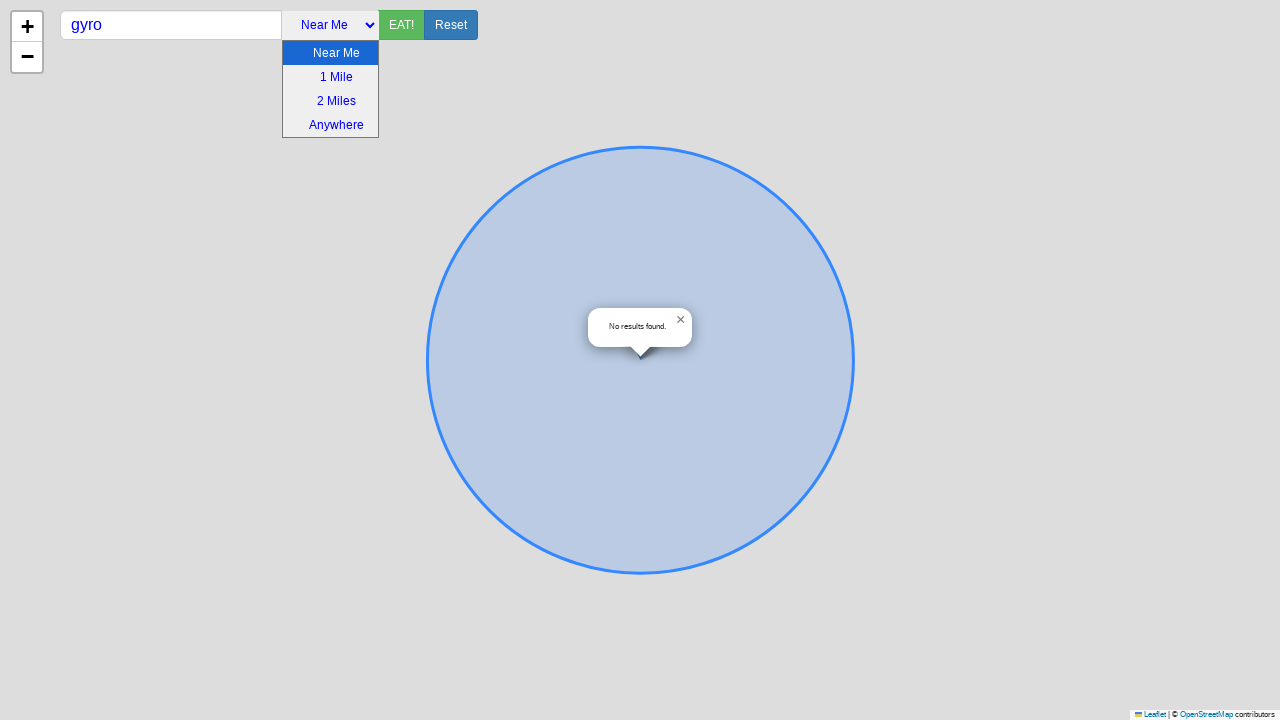

Selected 1 mile distance option on select
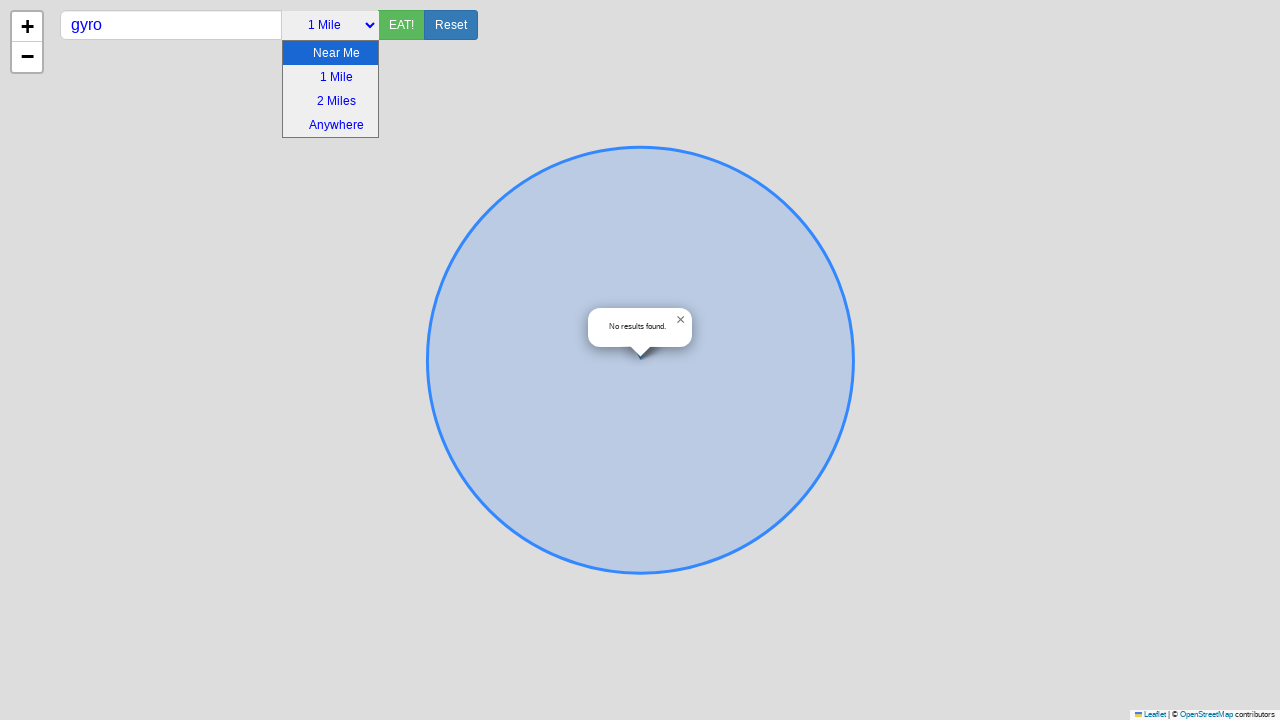

Clicked EAT! button again to search with new distance at (401, 25) on button:has-text("EAT!")
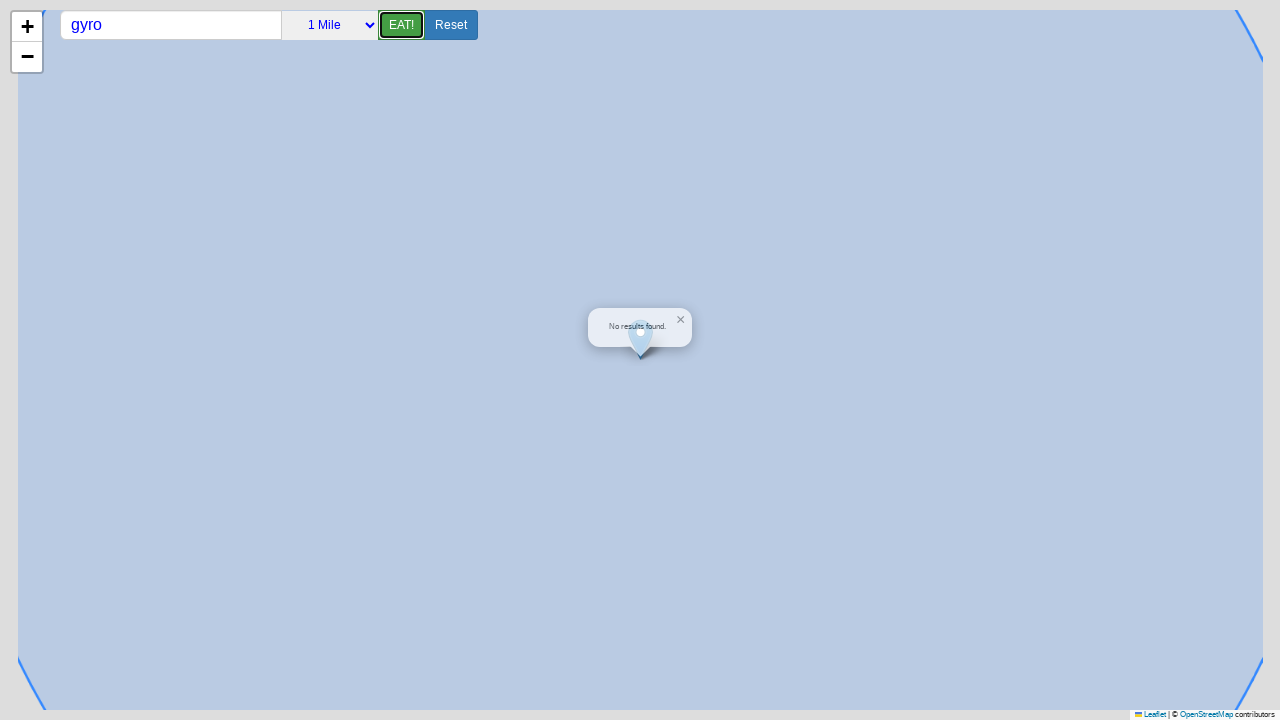

Truck icons appeared on map
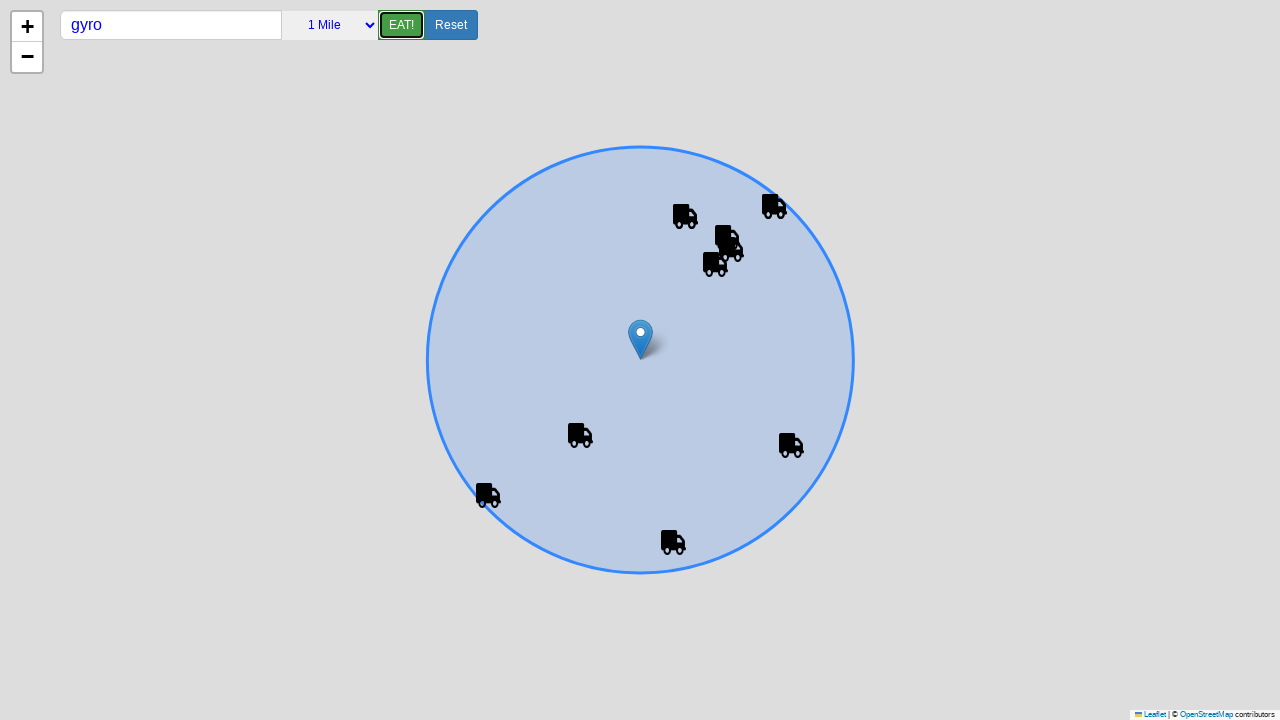

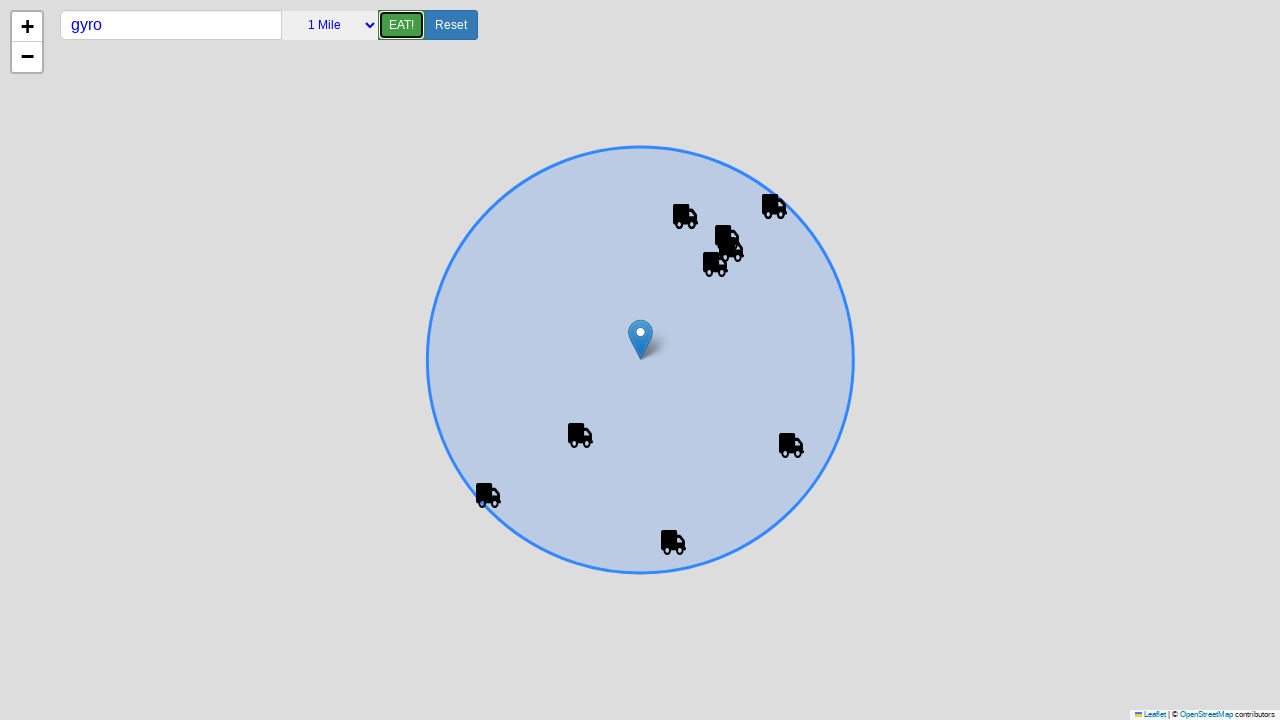